Tests the ability to select a checkbox by clicking on an unchecked checkbox and verifying it becomes selected

Starting URL: https://the-internet.herokuapp.com/checkboxes

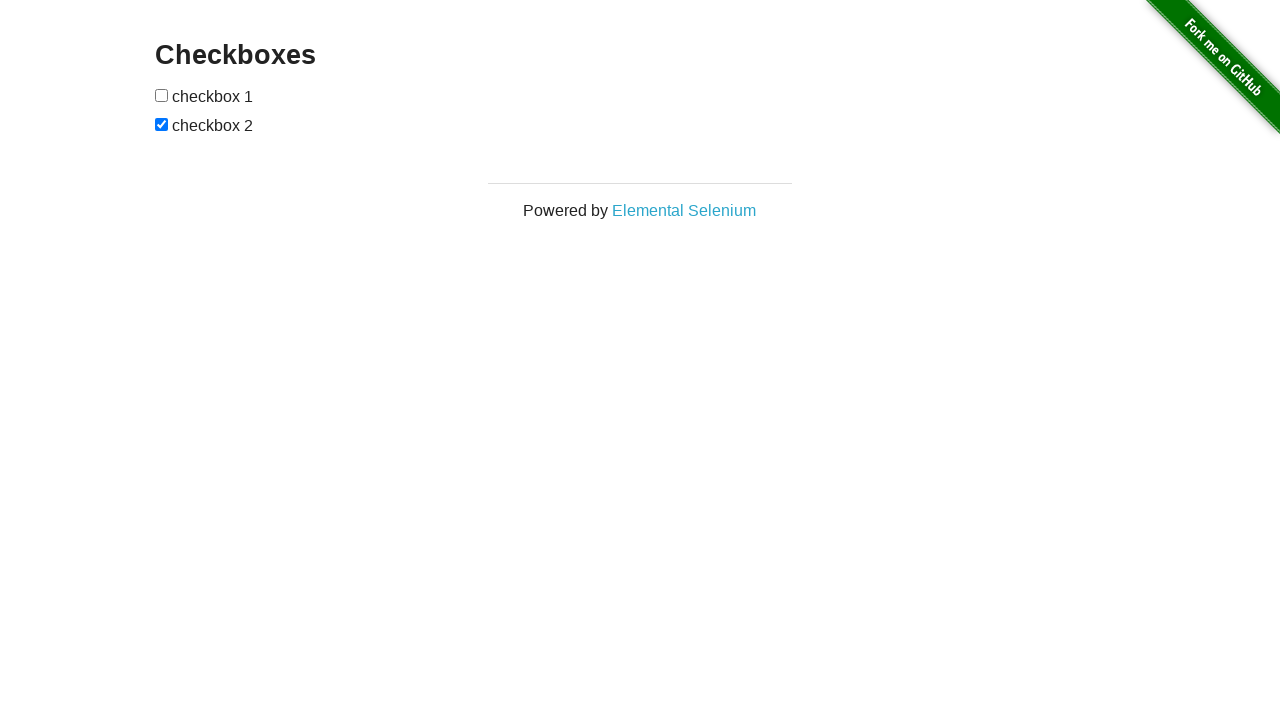

Located the first checkbox element
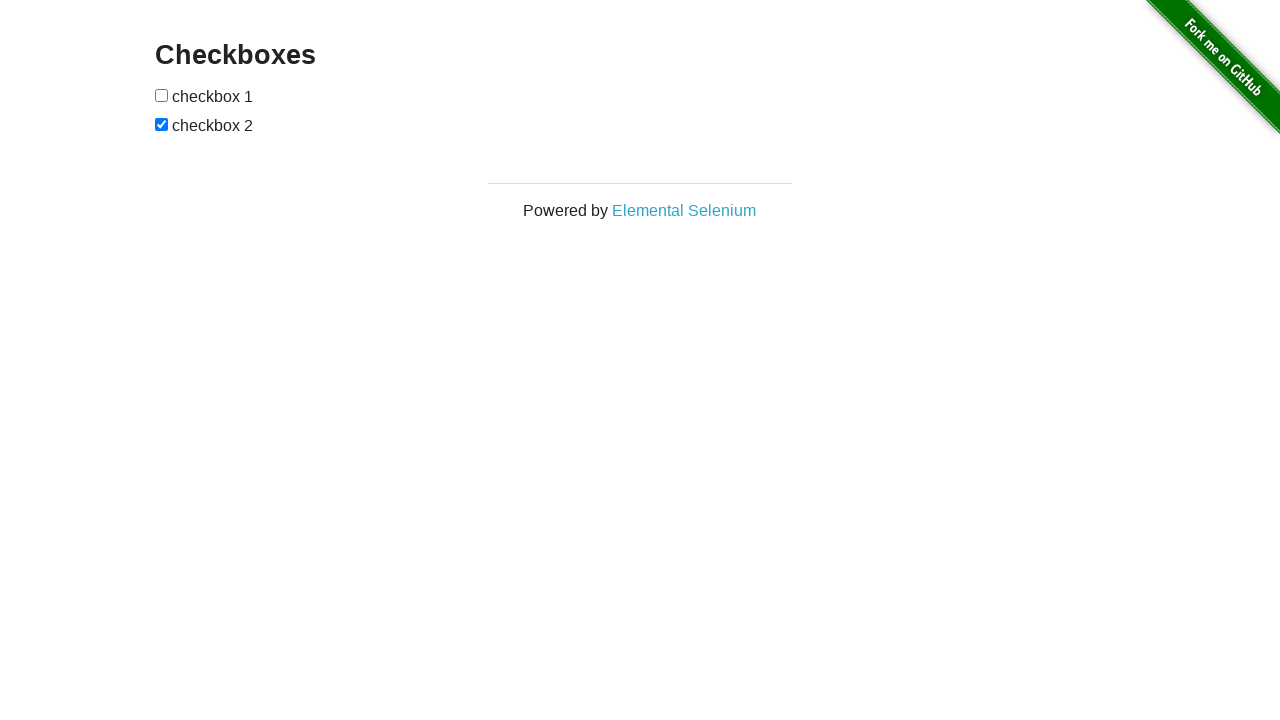

Verified checkbox is currently unchecked
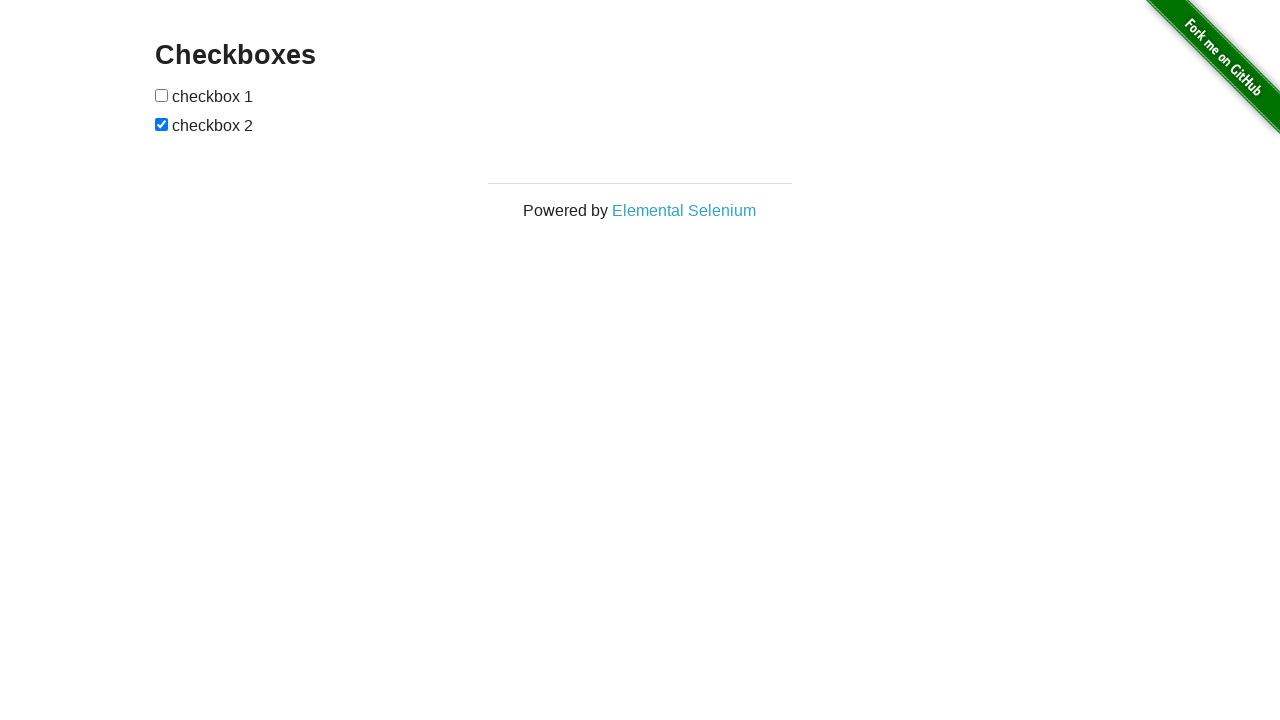

Clicked checkbox to select it at (162, 95) on xpath=//form[@id]//input[1]
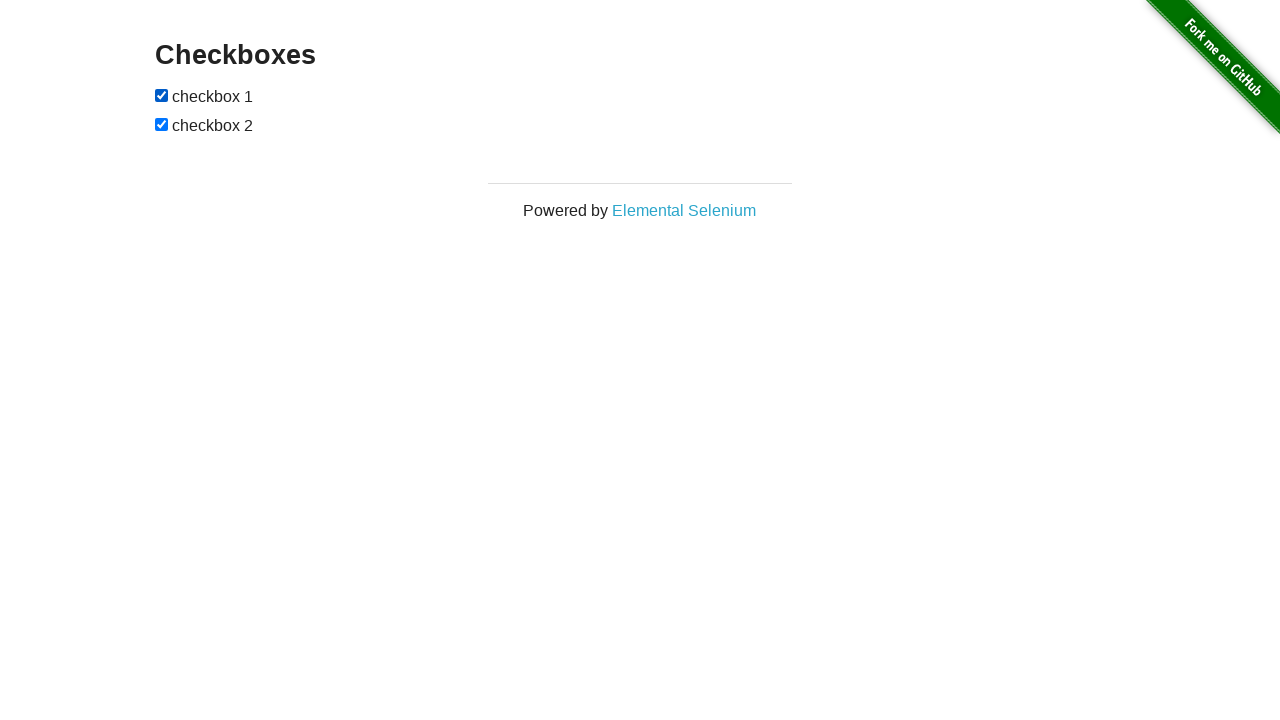

Verified checkbox is now selected
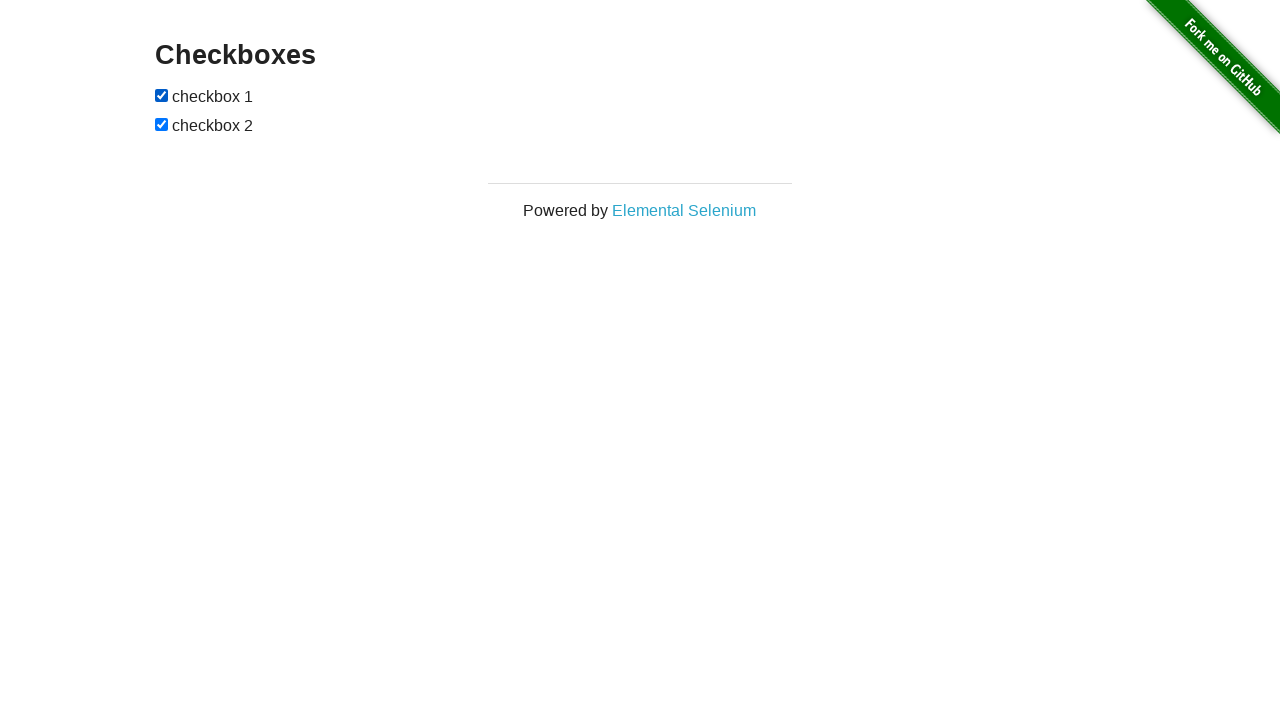

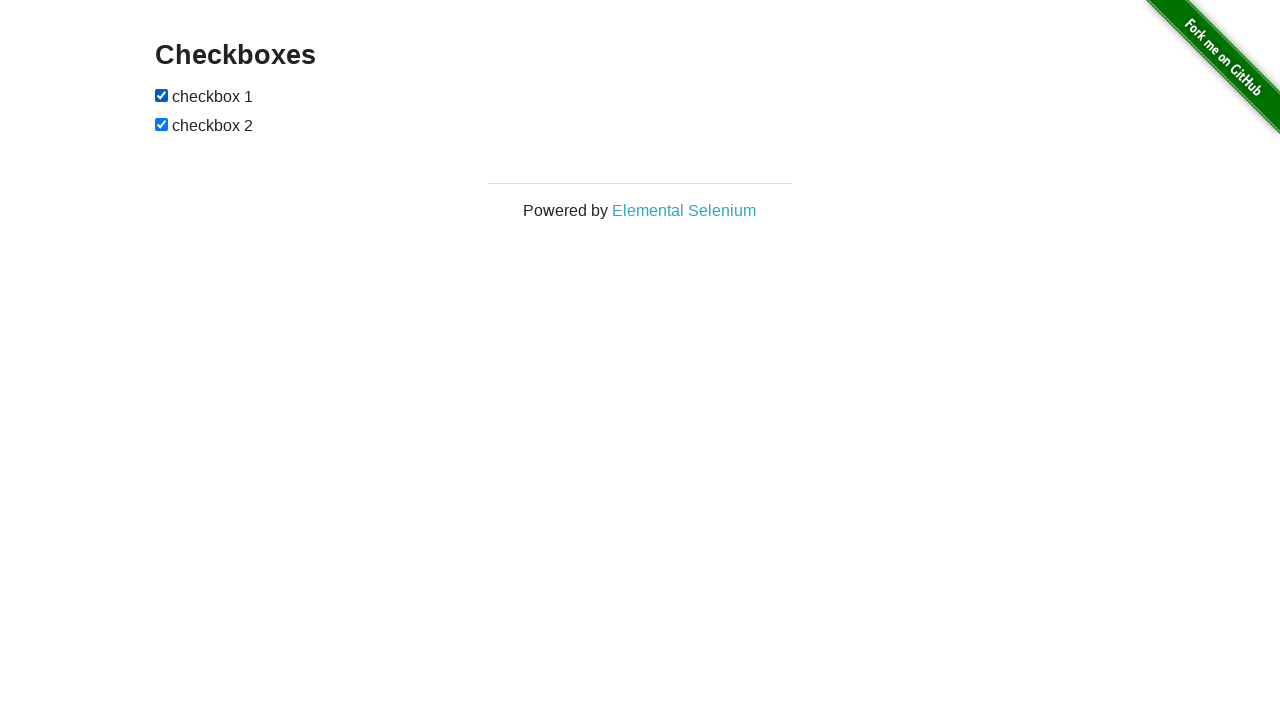